Navigates to the Conduit blog platform homepage and waits for the tag list to load

Starting URL: https://conduit.bondaracademy.com/

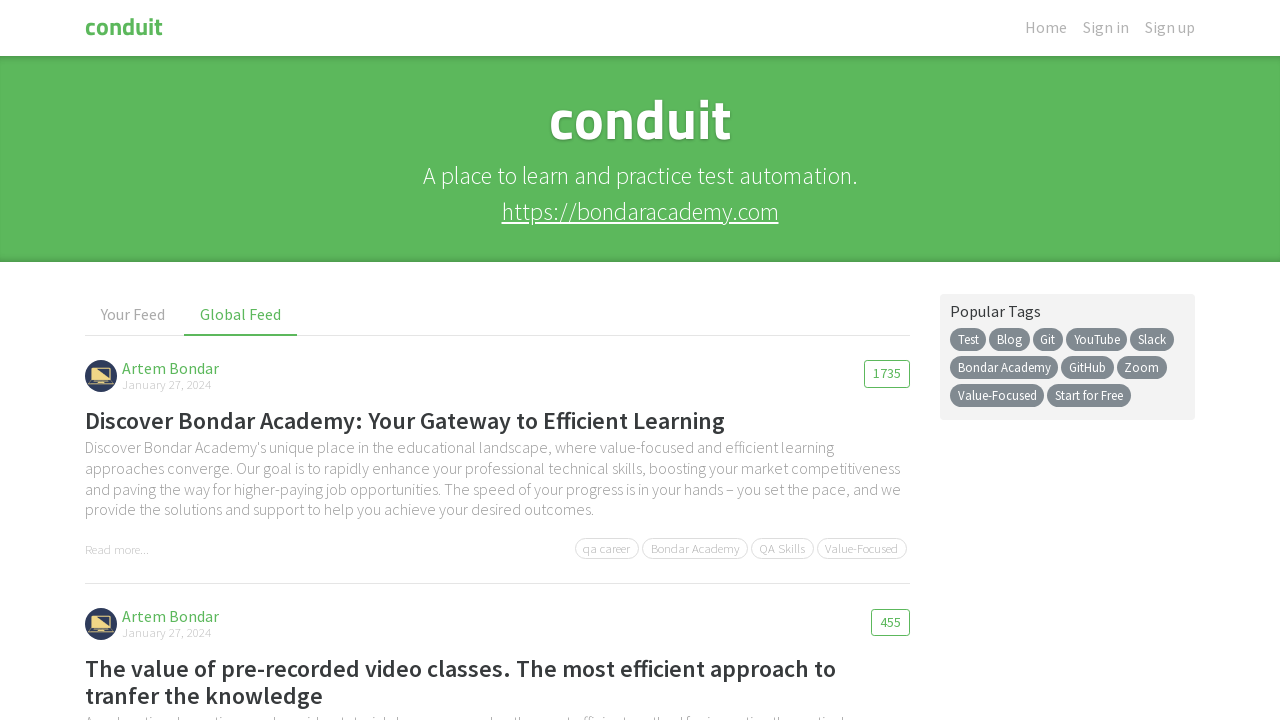

Navigated to Conduit blog platform homepage
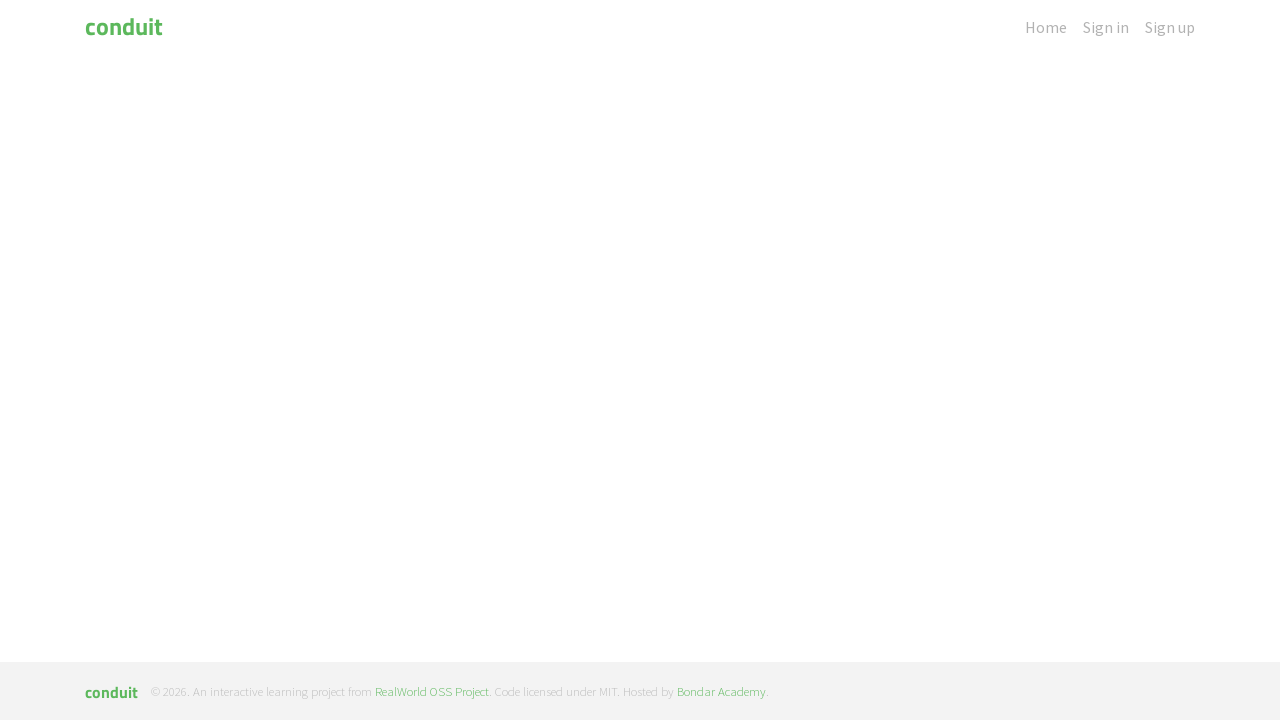

Tag list loaded and became visible
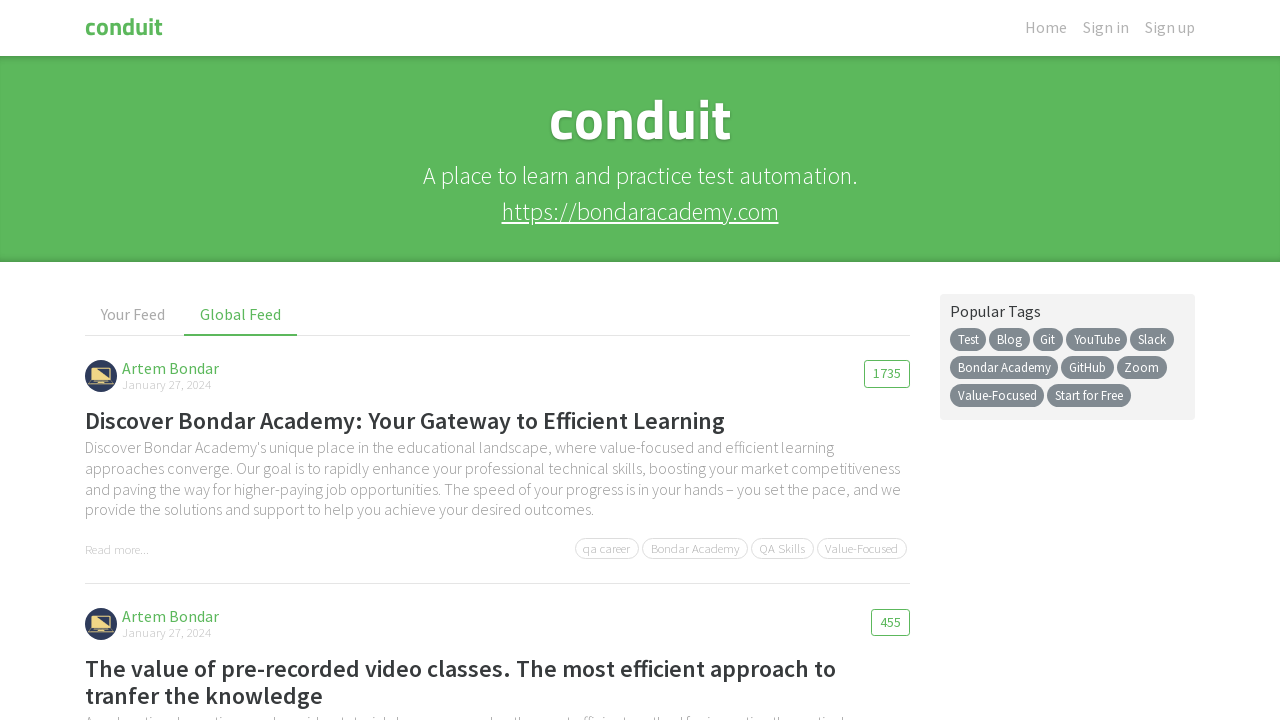

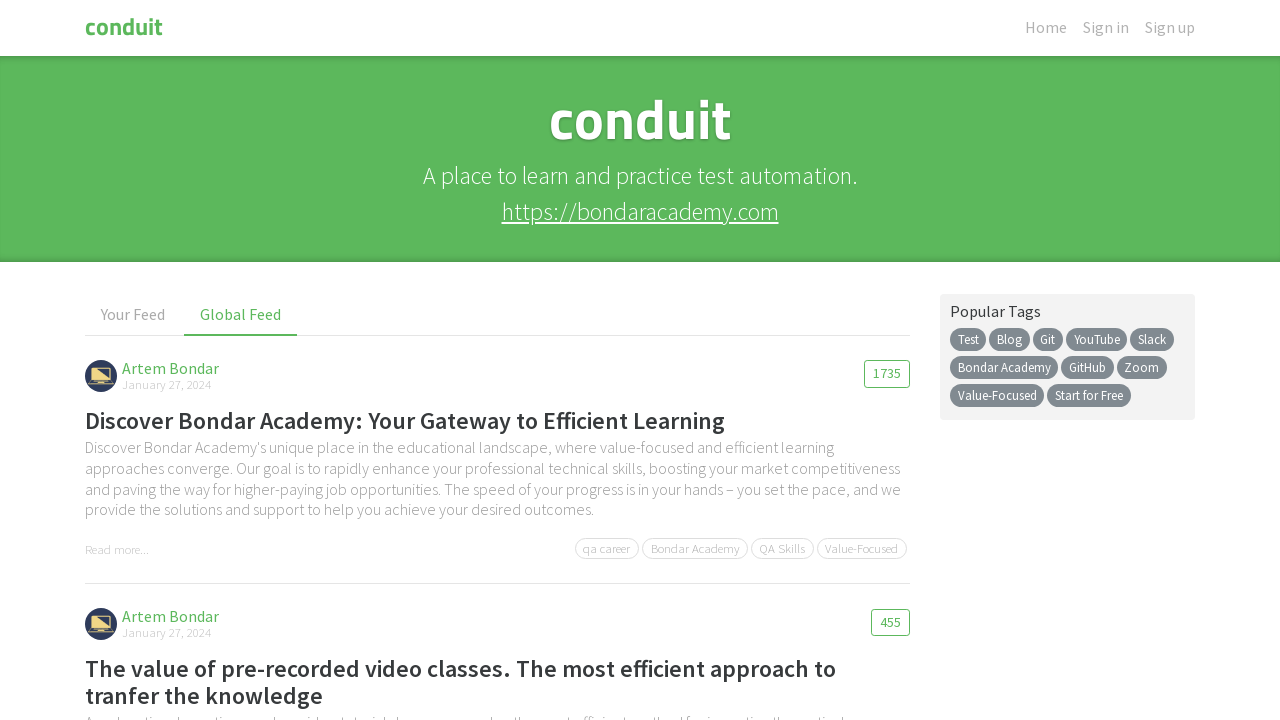